Navigates to an e-commerce site and types a search query in the search box

Starting URL: https://rahulshettyacademy.com/seleniumPractise/#/

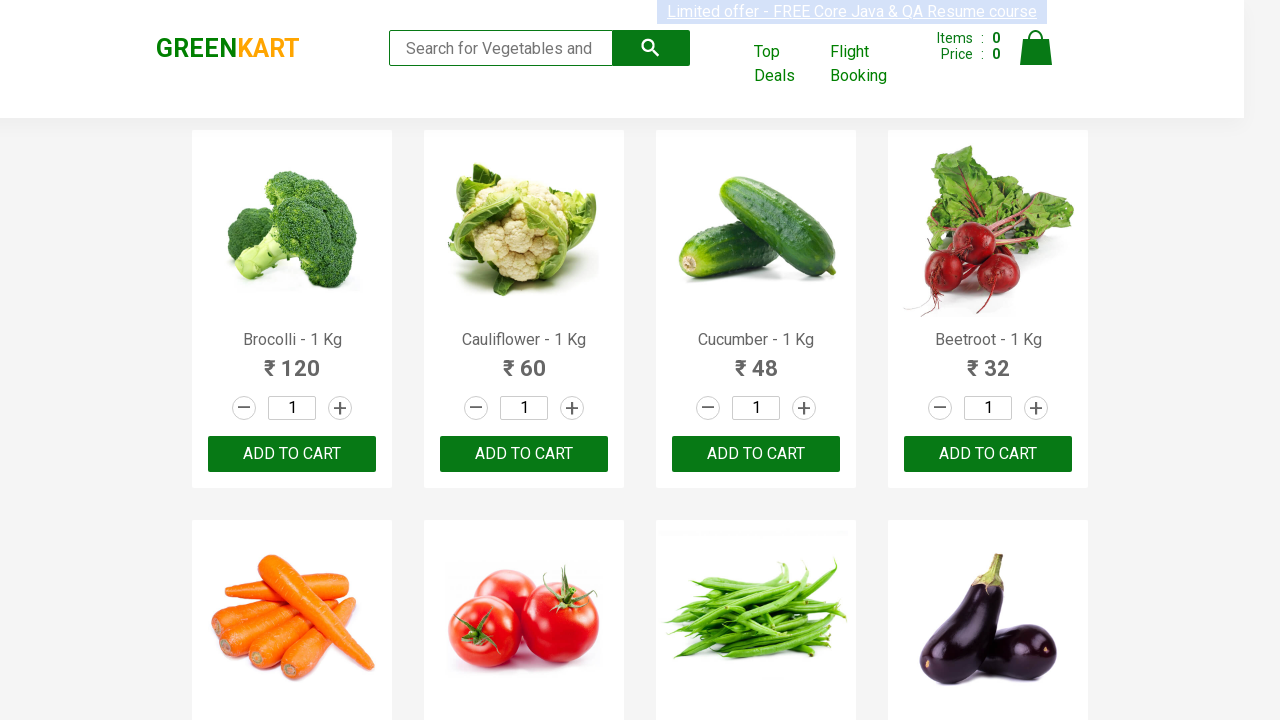

Typed 'ca' in the search box on .search-keyword
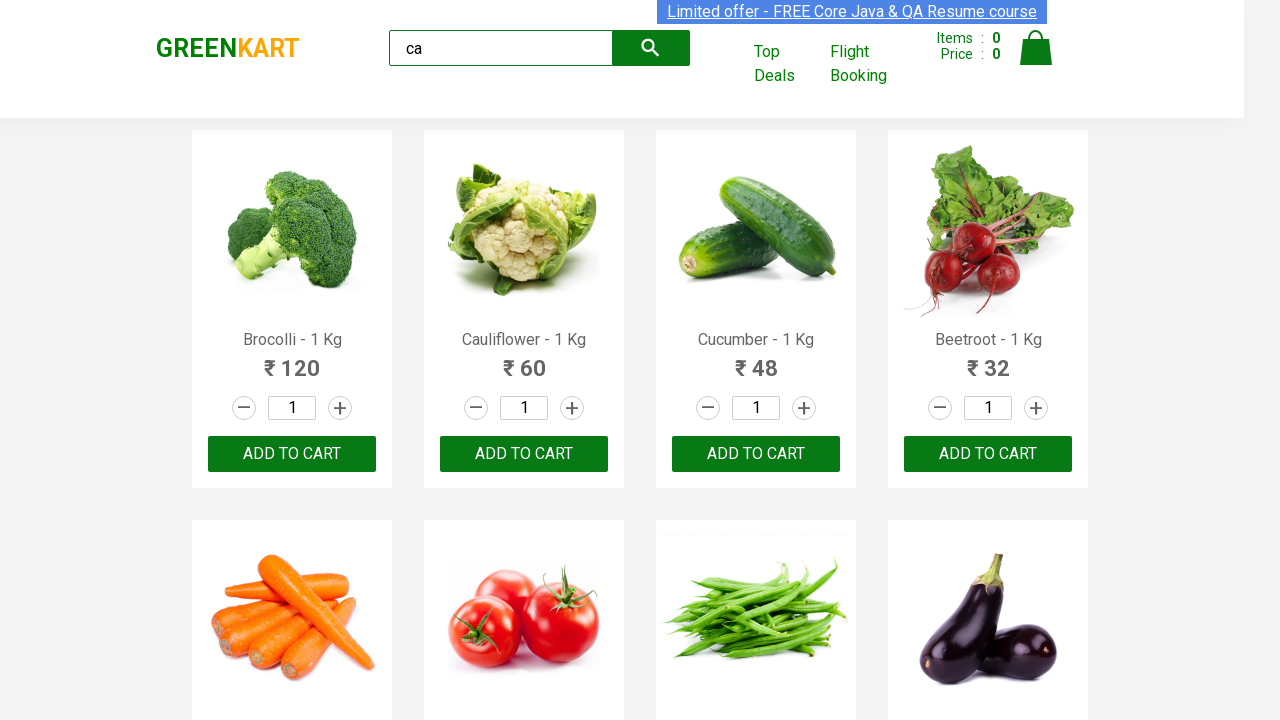

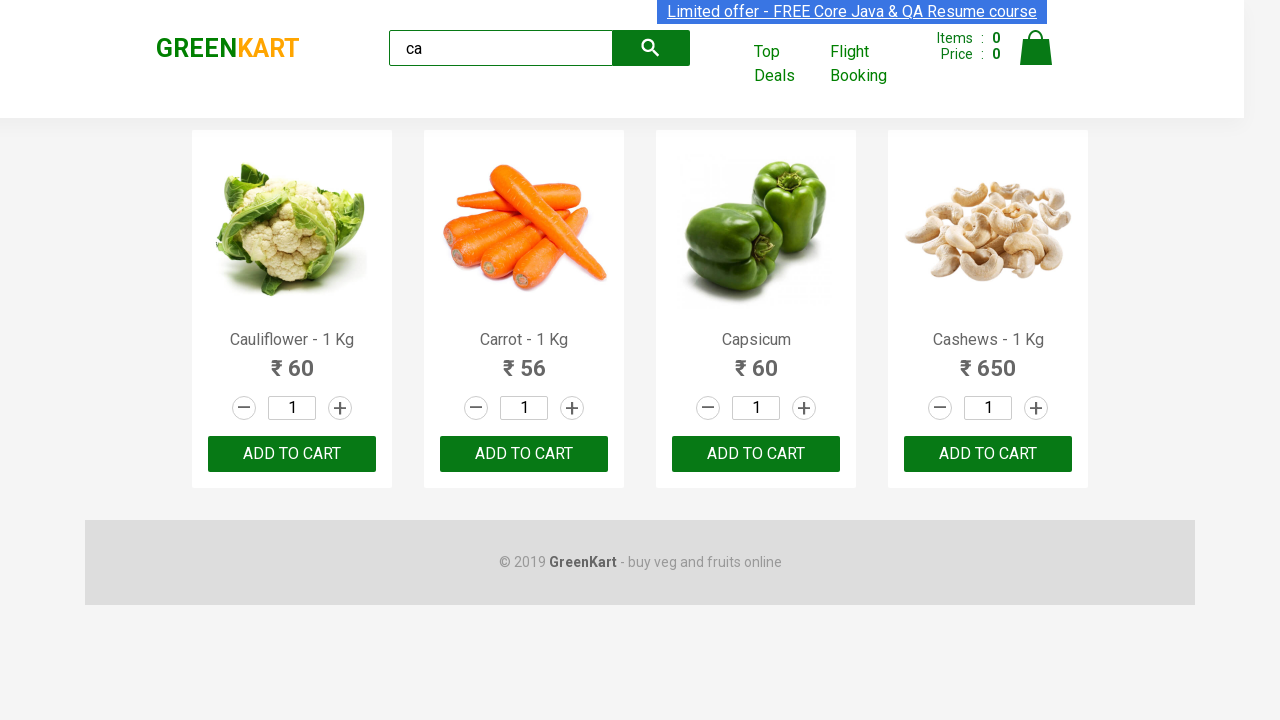